Tests vertical scrolling functionality by using mouse wheel and scrolling to a checkbox element.

Starting URL: https://demoapps.qspiders.com/ui/scroll/newTabVertical

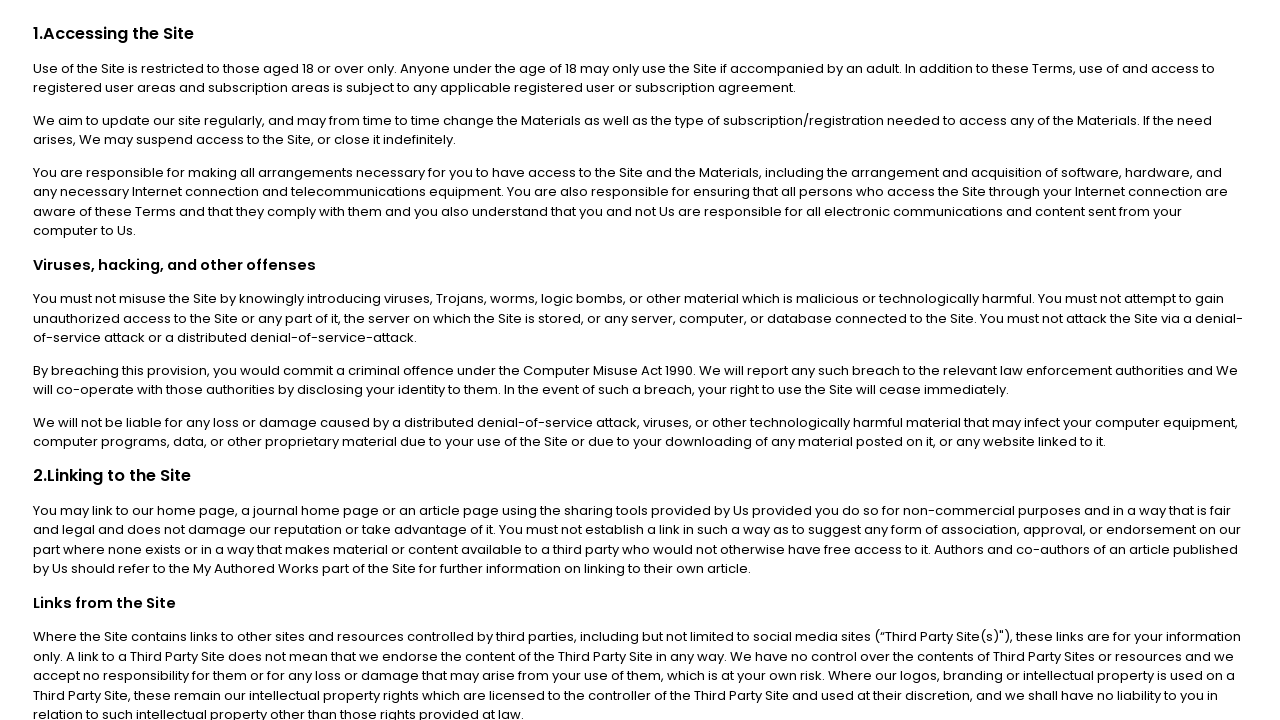

Scrolled down with mouse wheel (iteration 1/20)
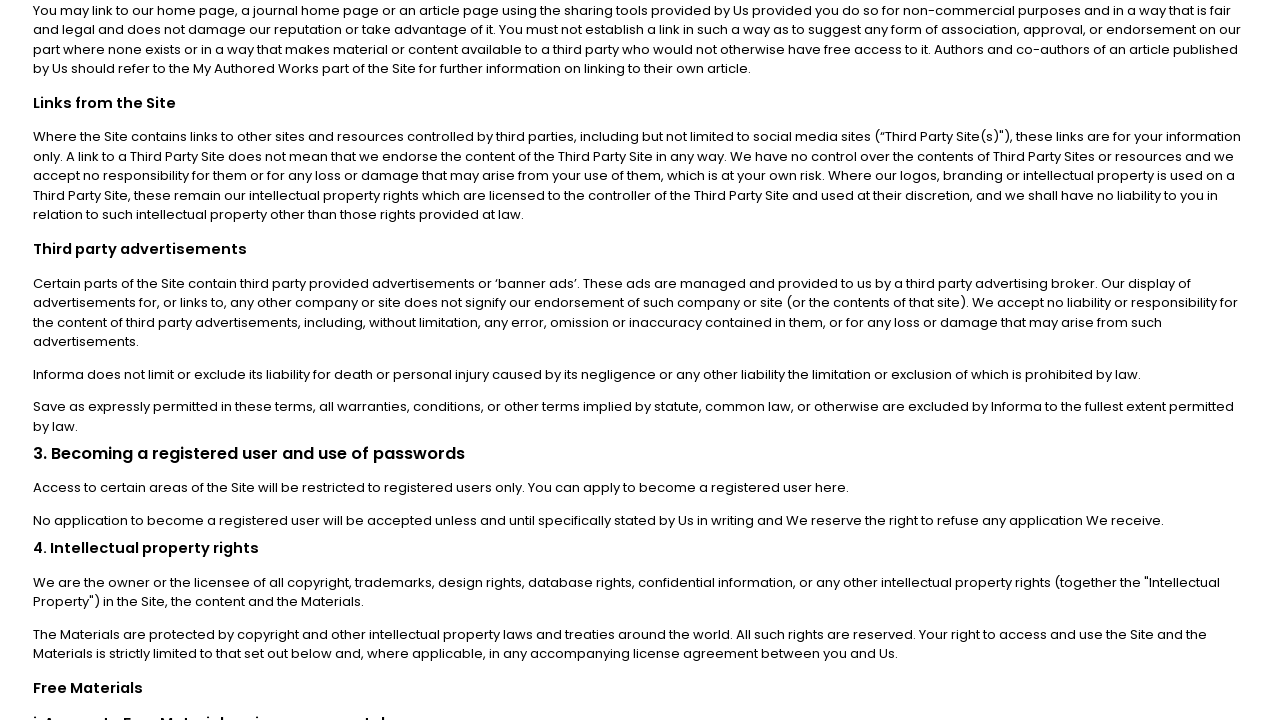

Scrolled down with mouse wheel (iteration 2/20)
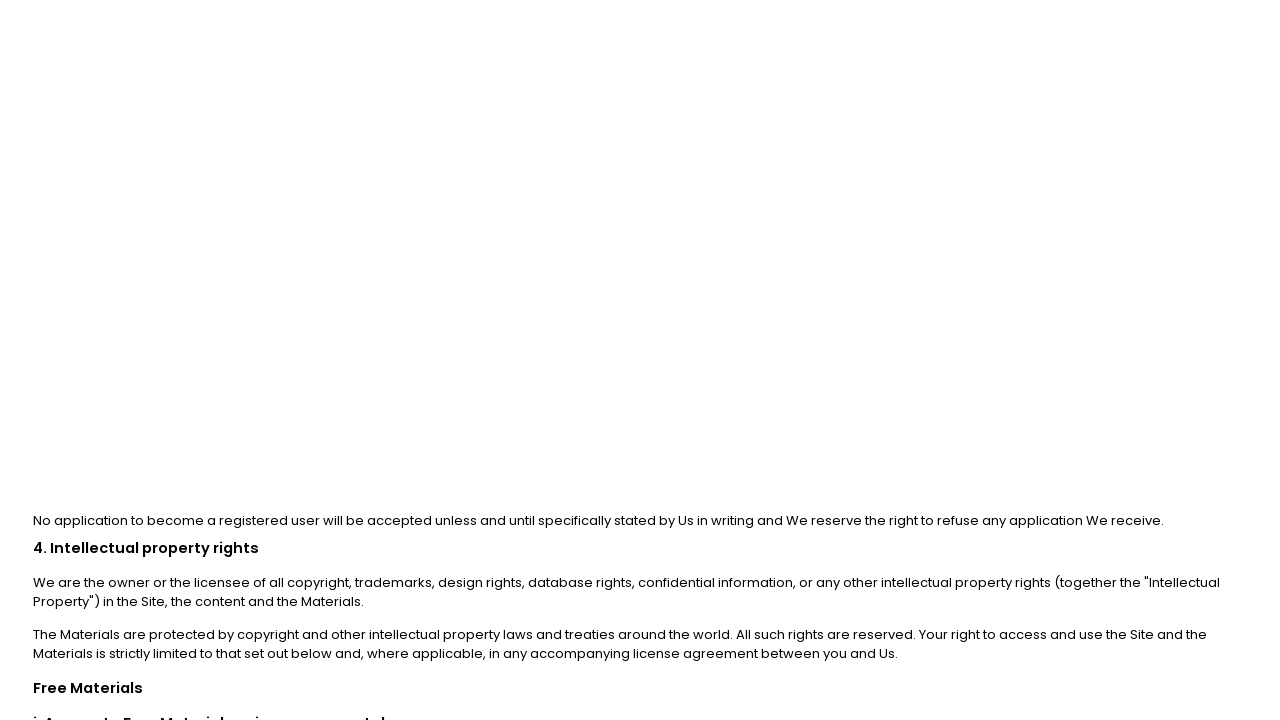

Scrolled down with mouse wheel (iteration 3/20)
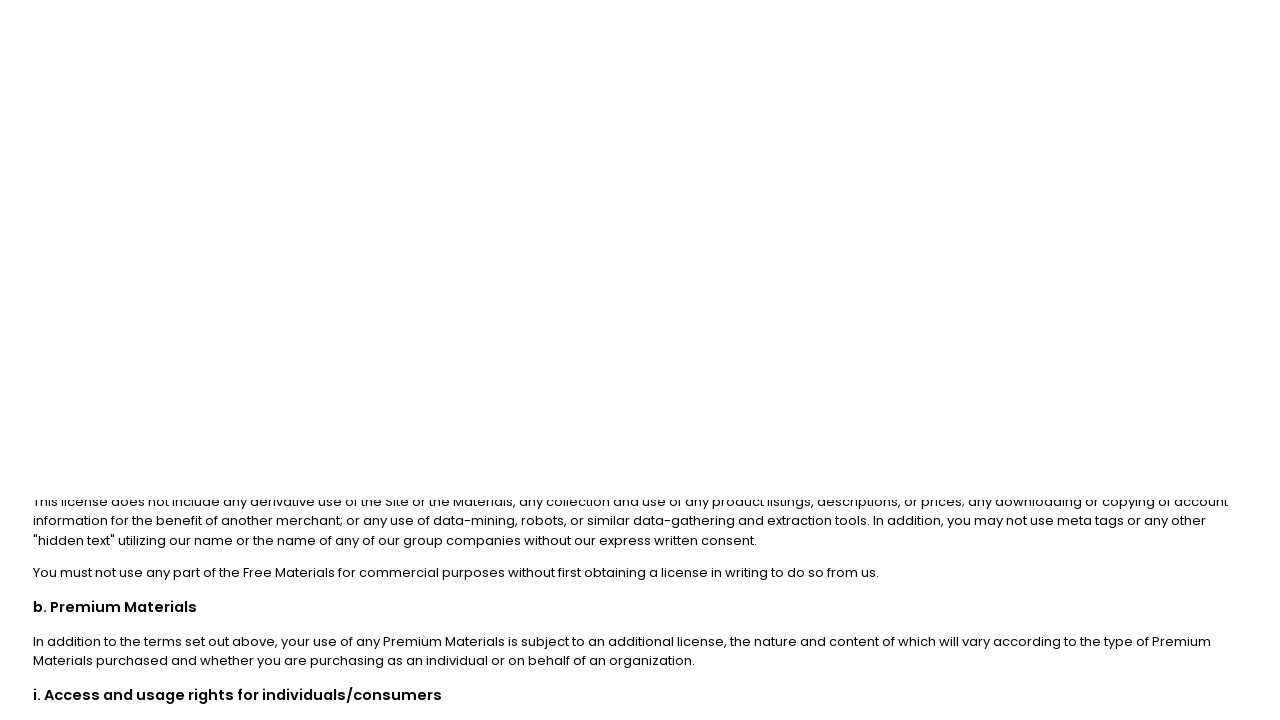

Scrolled down with mouse wheel (iteration 4/20)
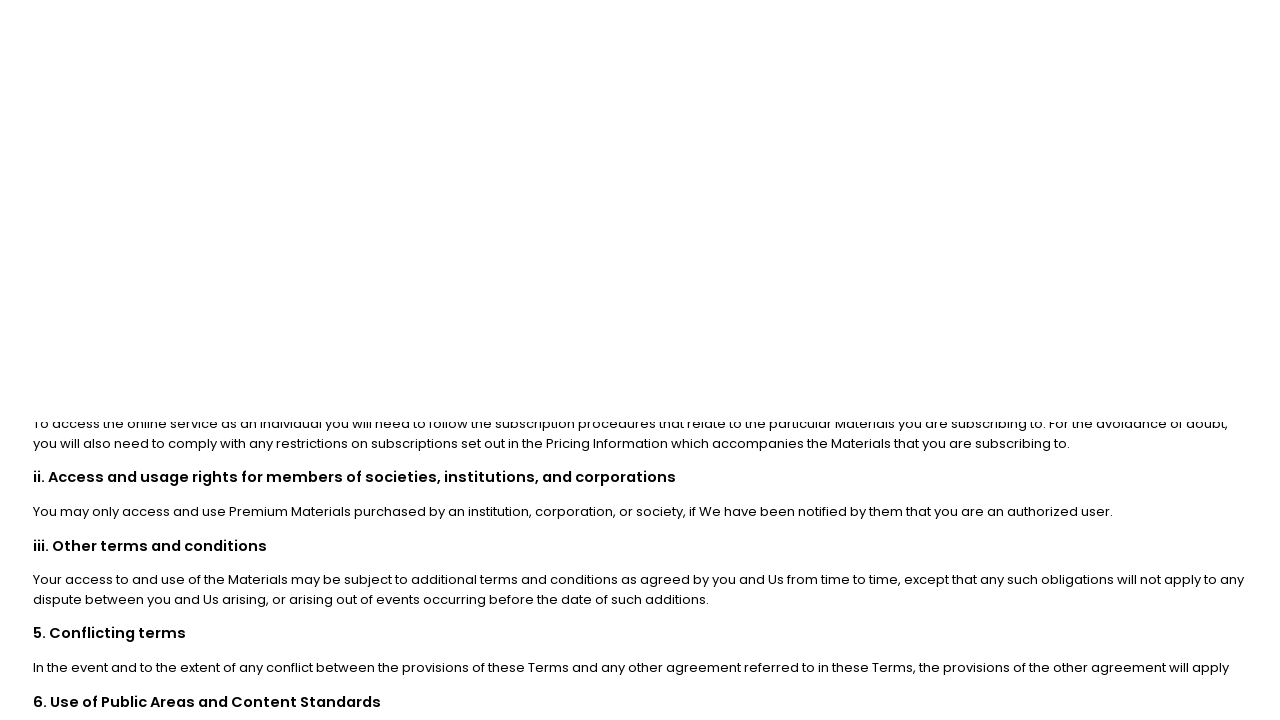

Scrolled down with mouse wheel (iteration 5/20)
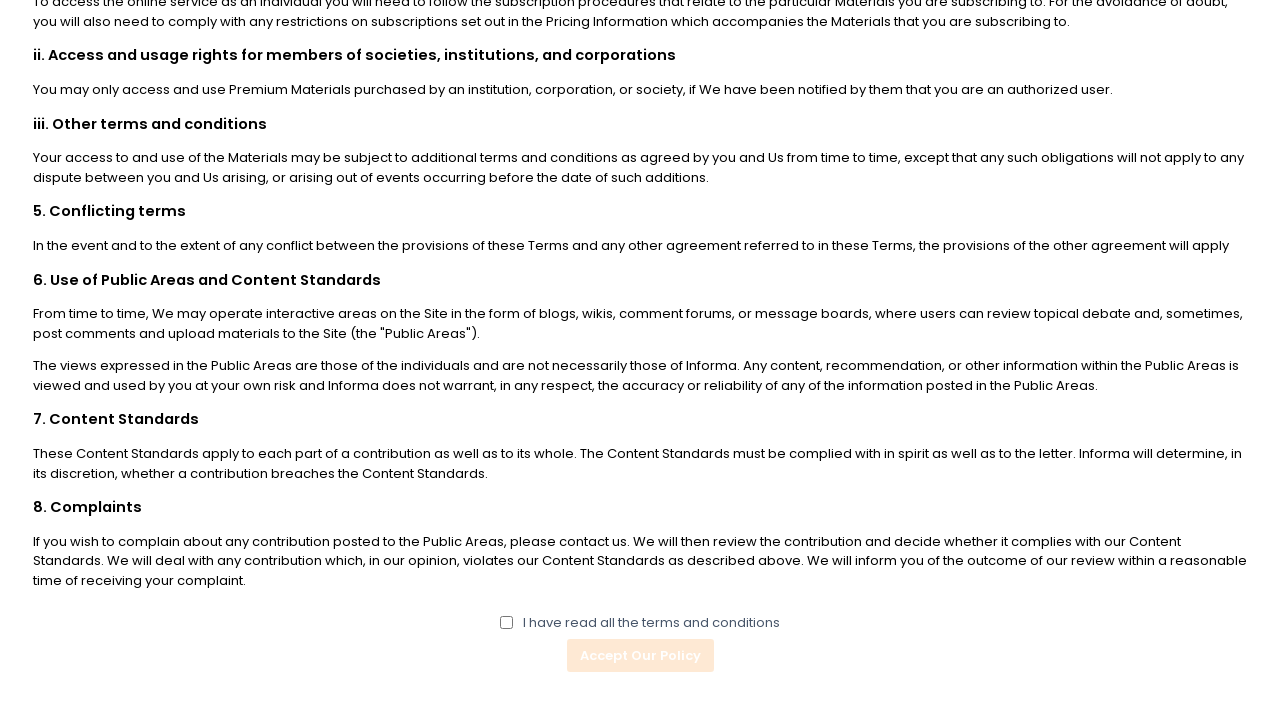

Scrolled down with mouse wheel (iteration 6/20)
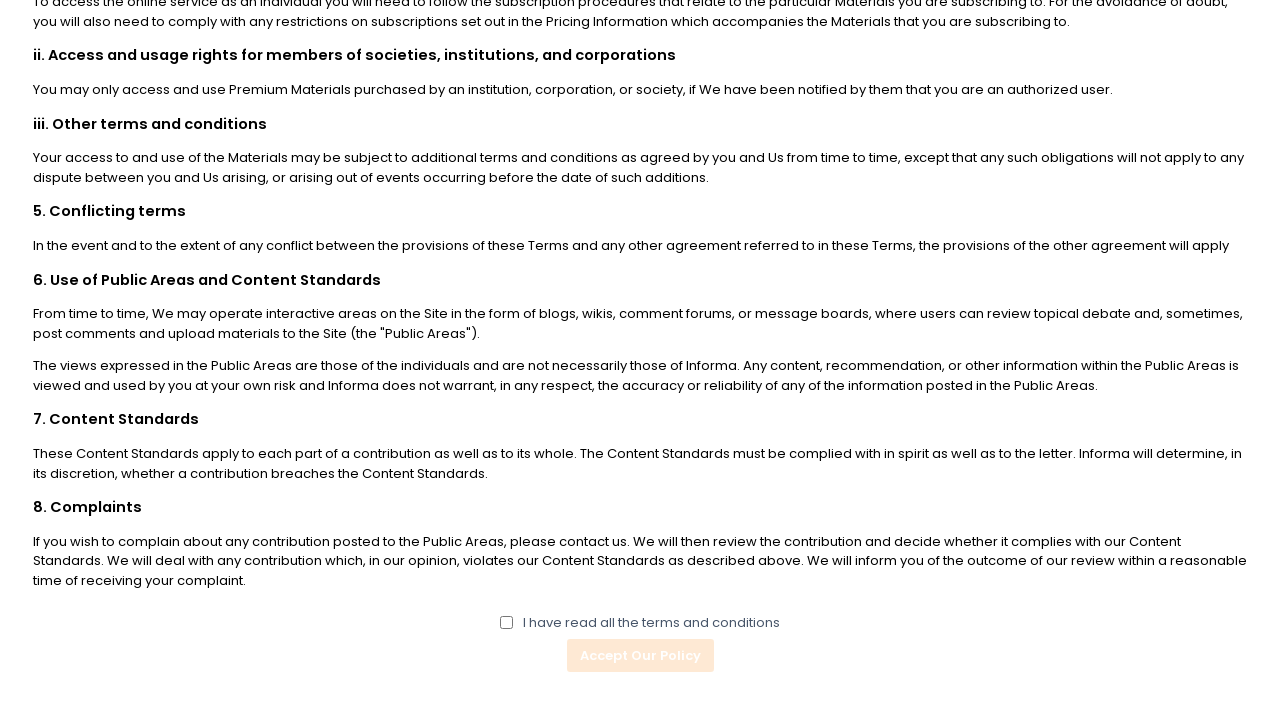

Scrolled down with mouse wheel (iteration 7/20)
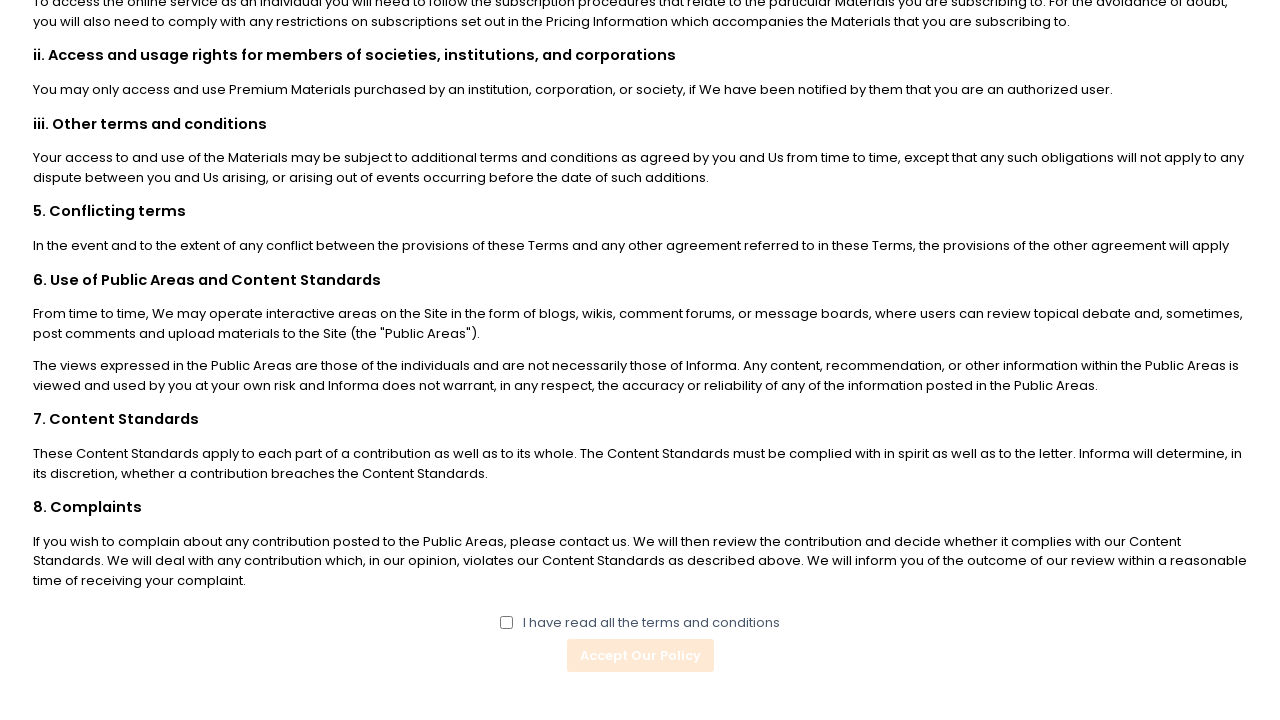

Scrolled down with mouse wheel (iteration 8/20)
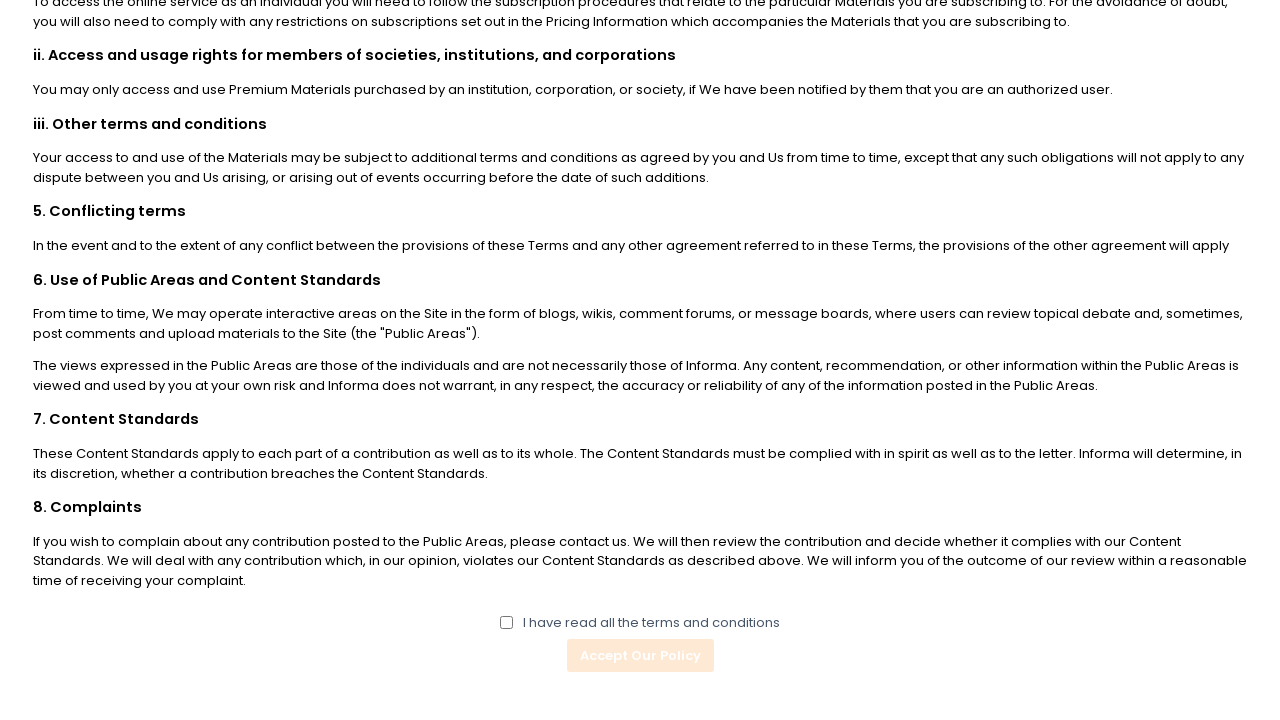

Scrolled down with mouse wheel (iteration 9/20)
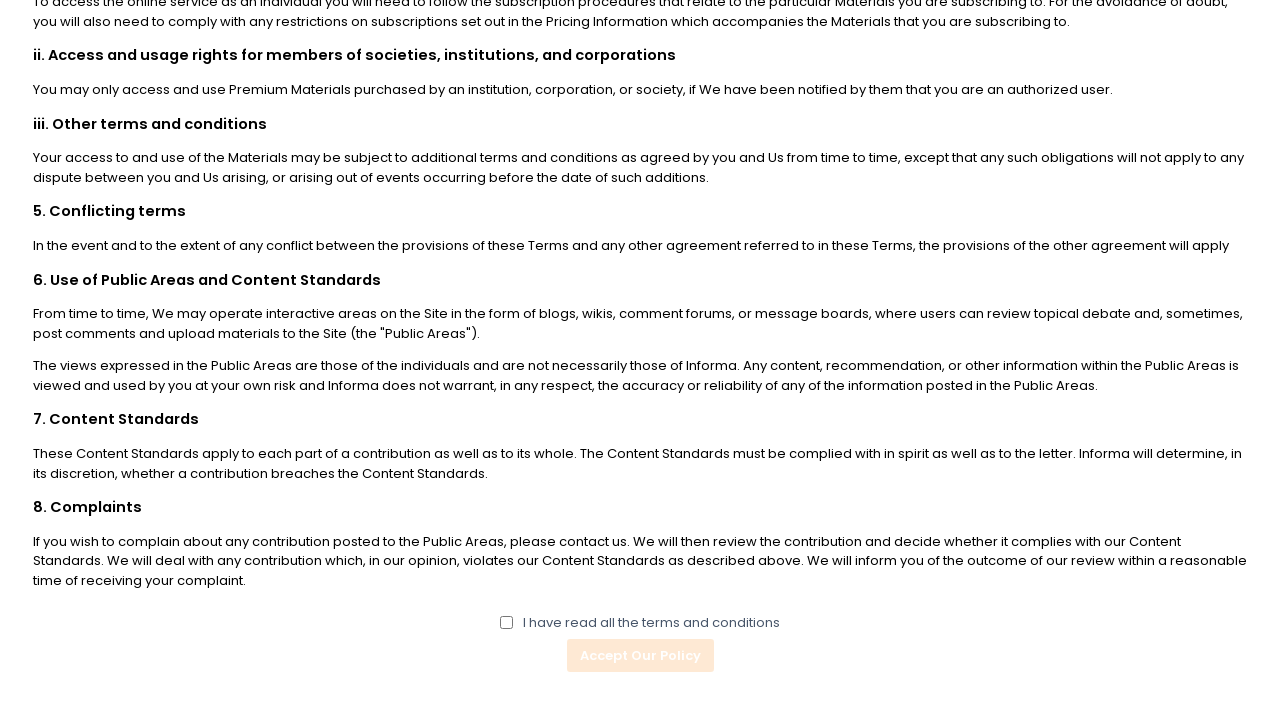

Scrolled down with mouse wheel (iteration 10/20)
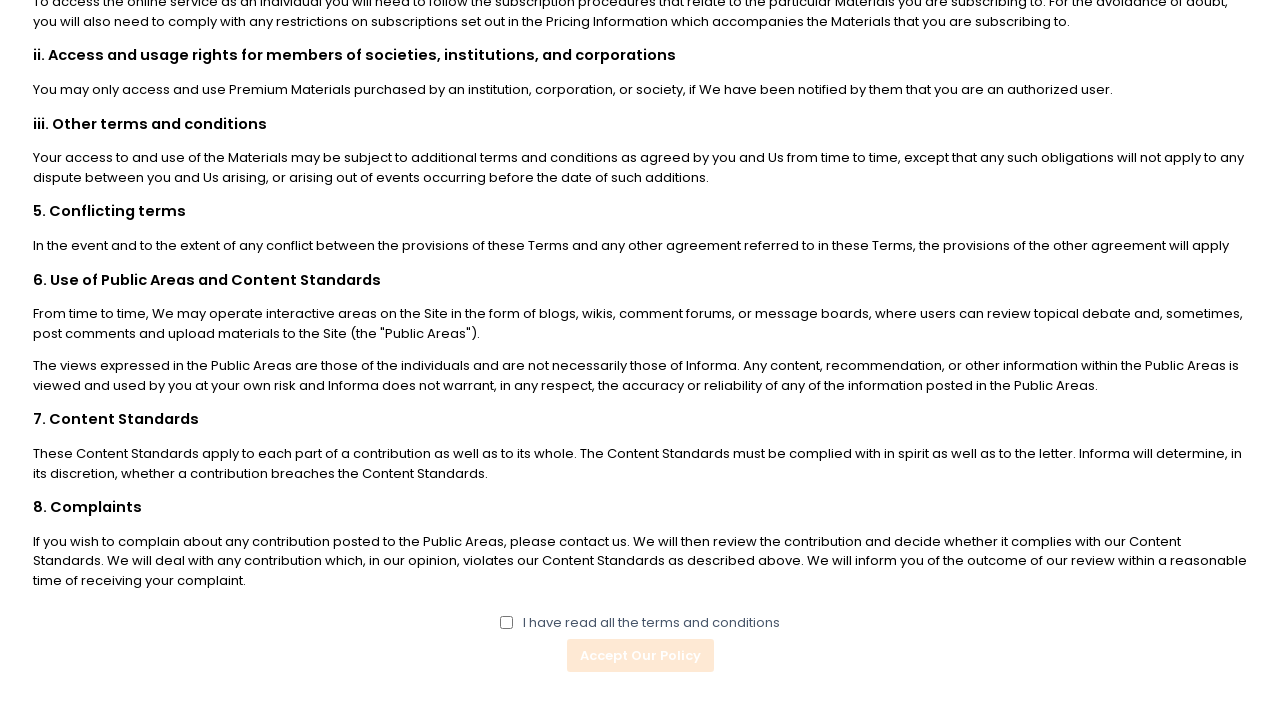

Scrolled down with mouse wheel (iteration 11/20)
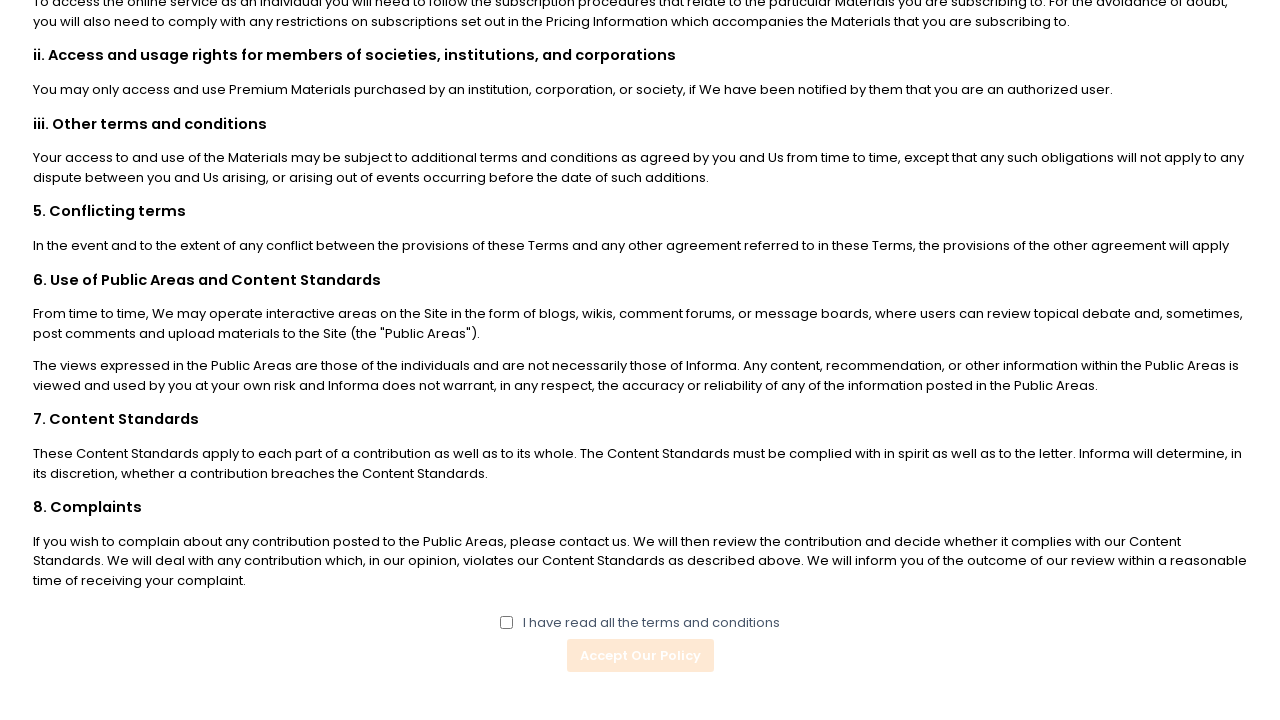

Scrolled down with mouse wheel (iteration 12/20)
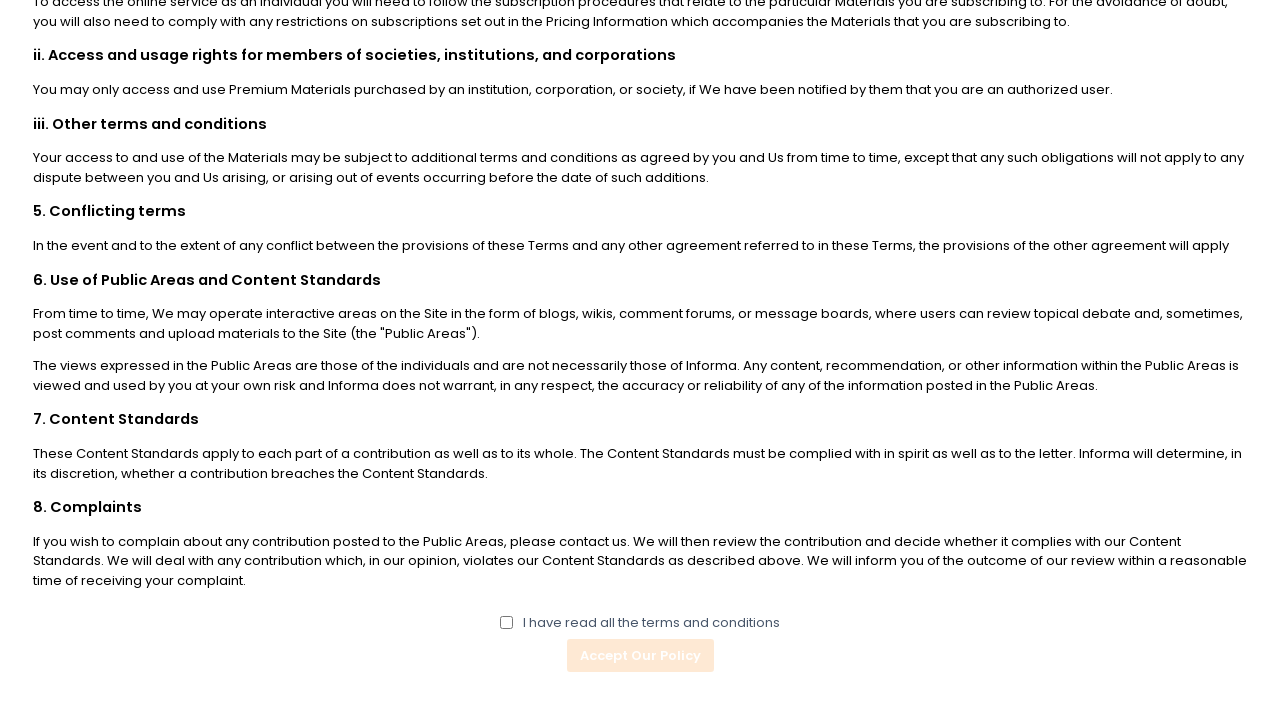

Scrolled down with mouse wheel (iteration 13/20)
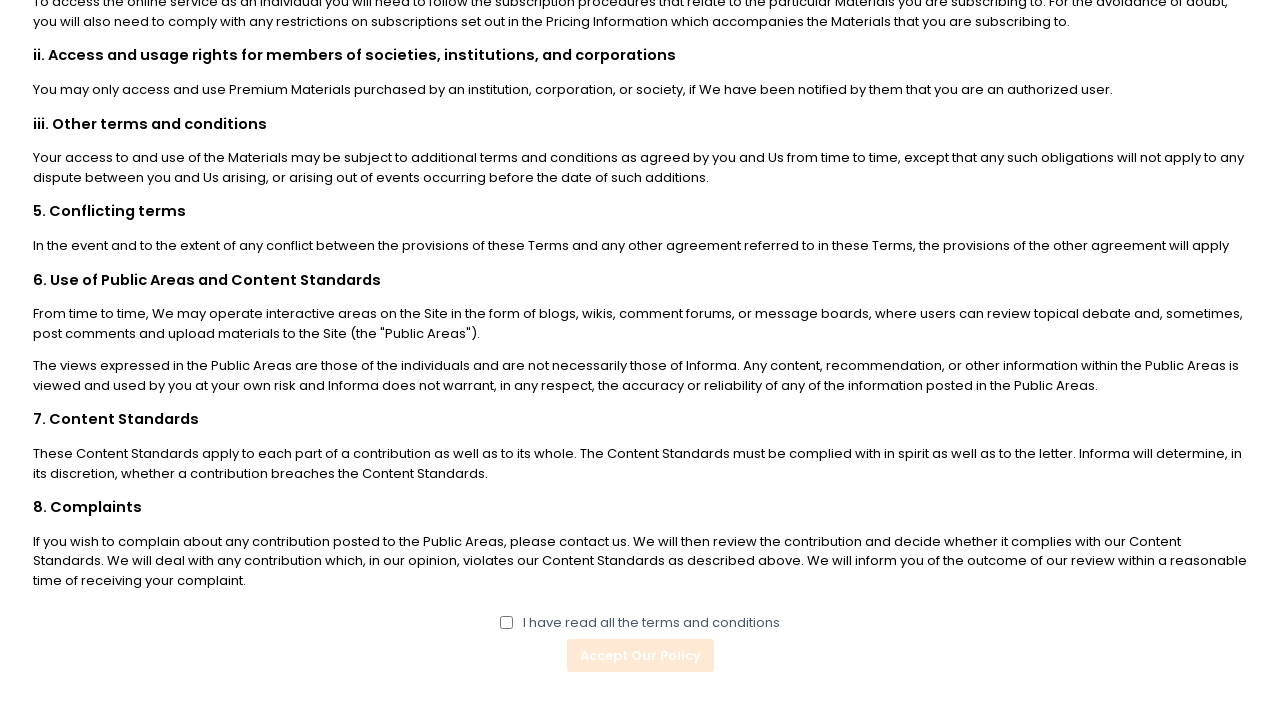

Scrolled down with mouse wheel (iteration 14/20)
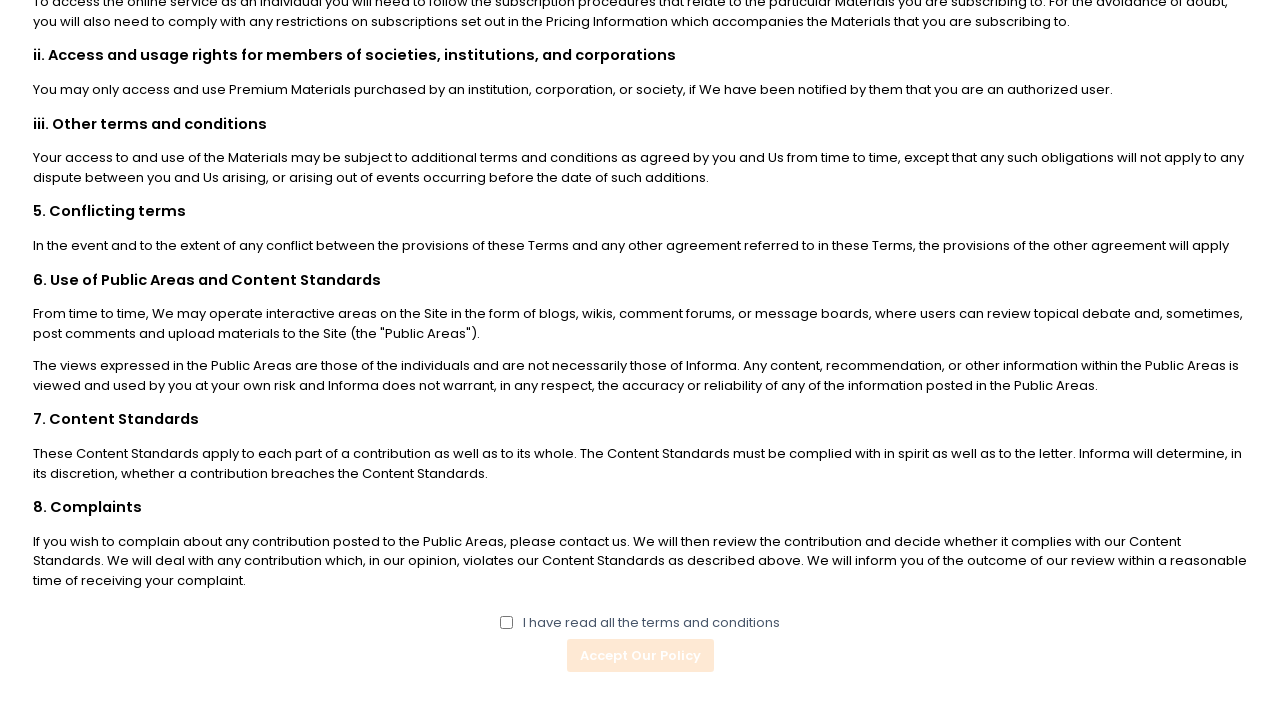

Scrolled down with mouse wheel (iteration 15/20)
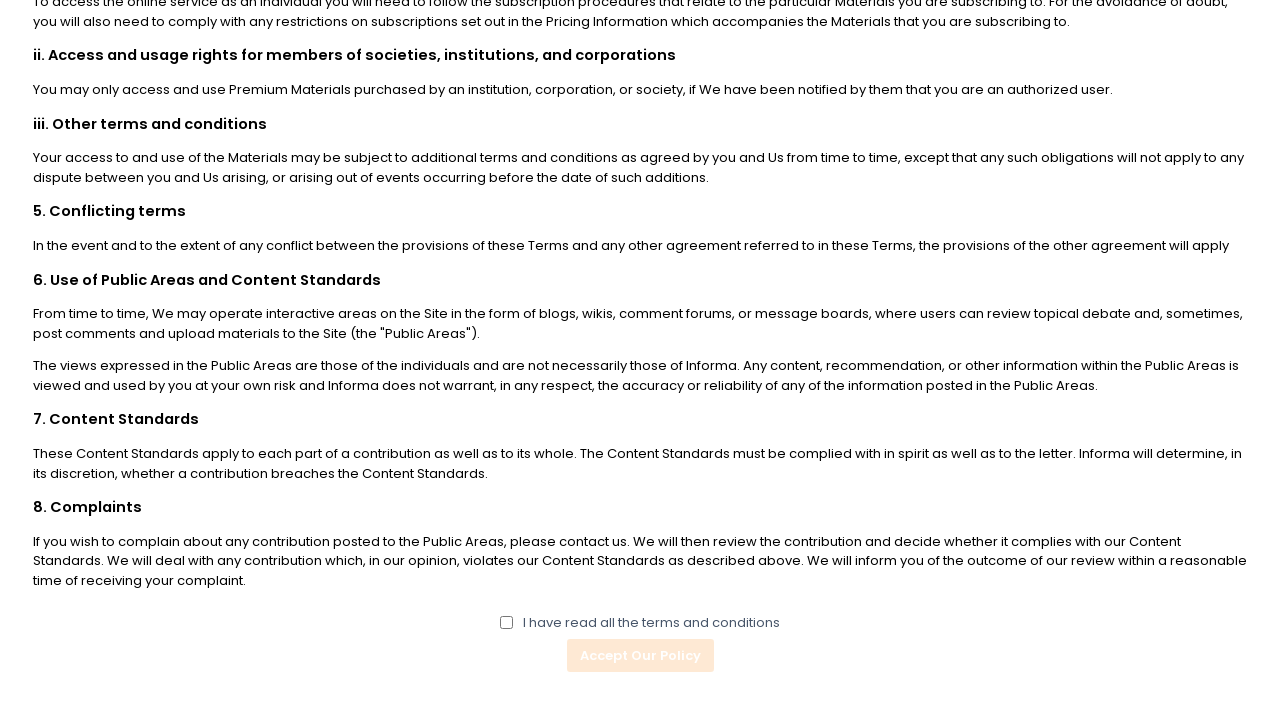

Scrolled down with mouse wheel (iteration 16/20)
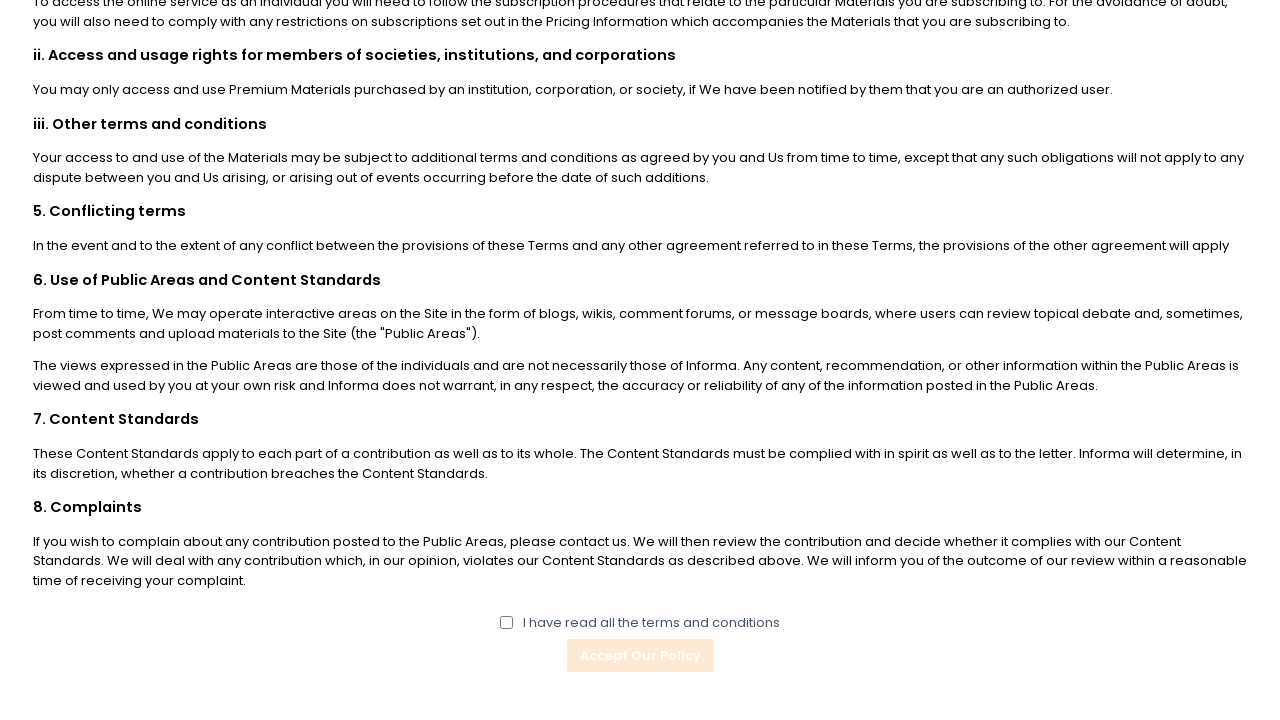

Scrolled down with mouse wheel (iteration 17/20)
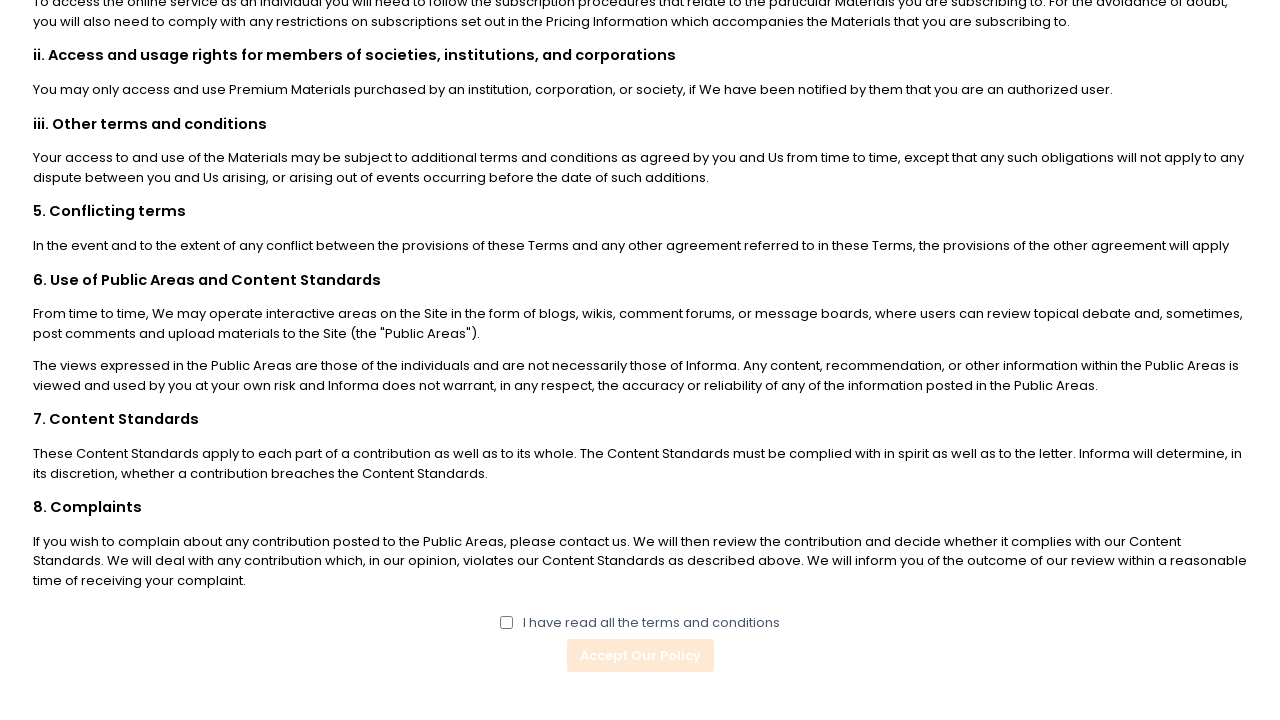

Scrolled down with mouse wheel (iteration 18/20)
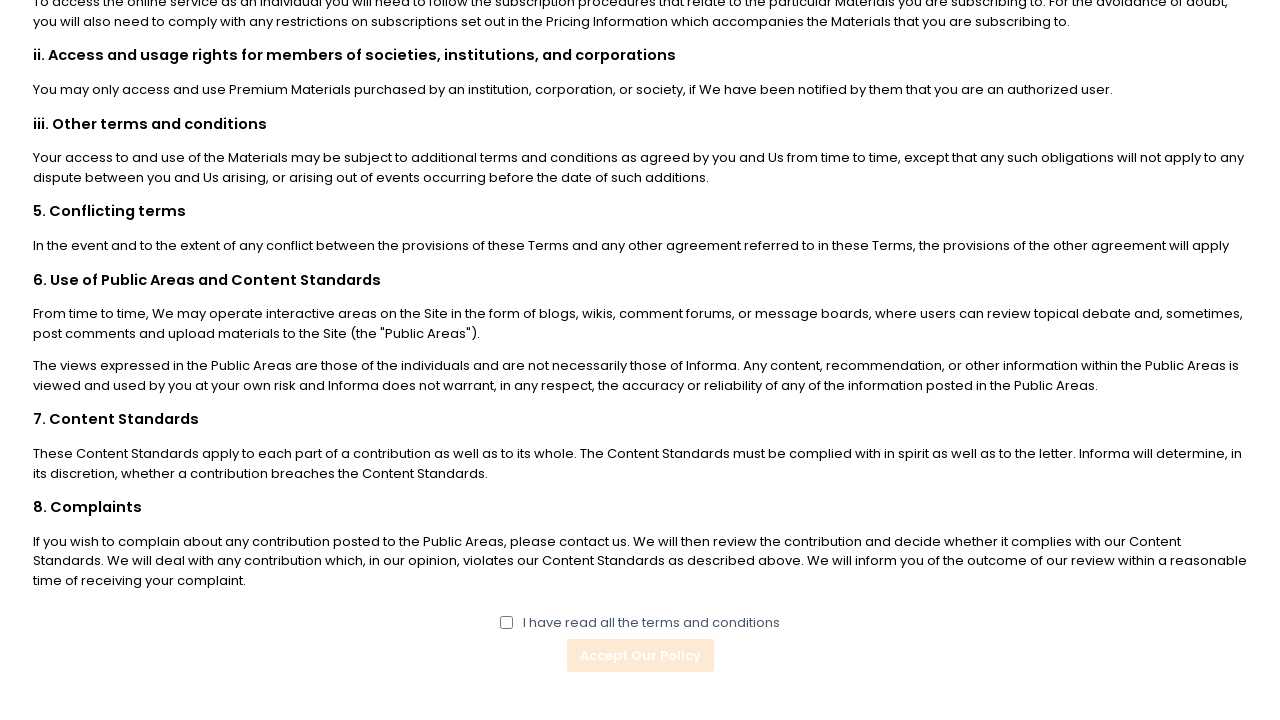

Scrolled down with mouse wheel (iteration 19/20)
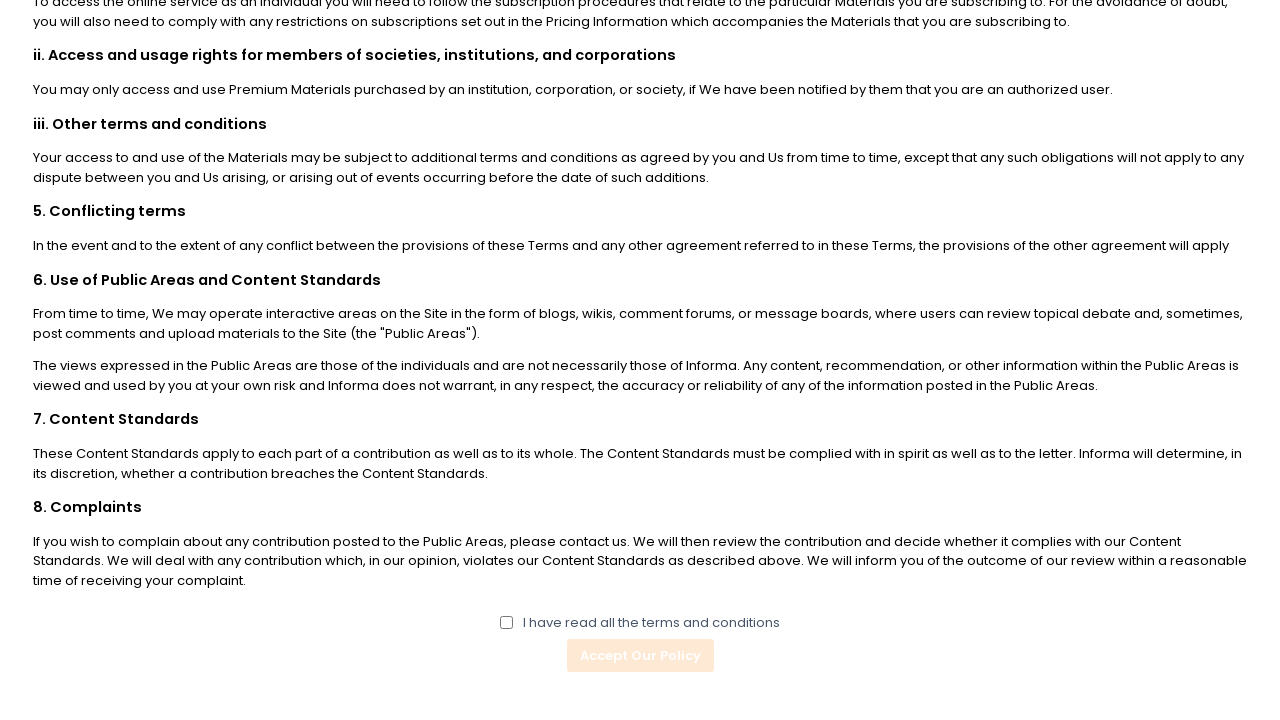

Scrolled down with mouse wheel (iteration 20/20)
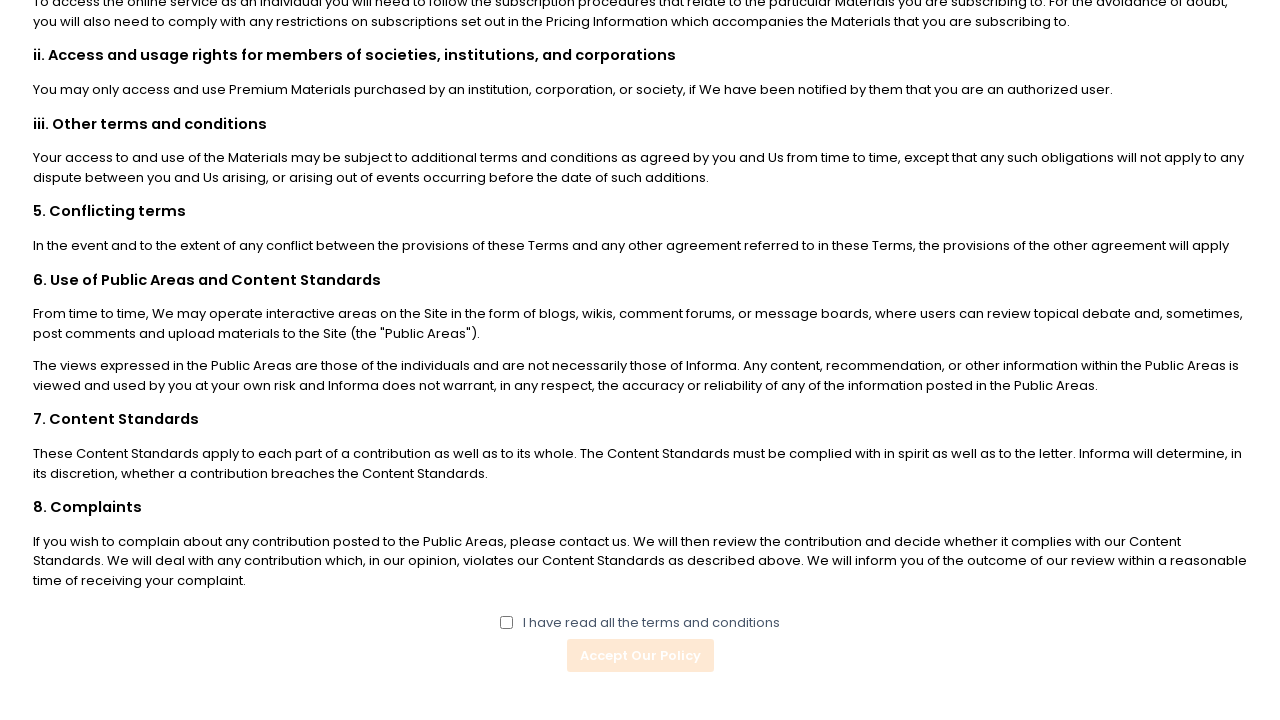

Scrolled checkbox element into view
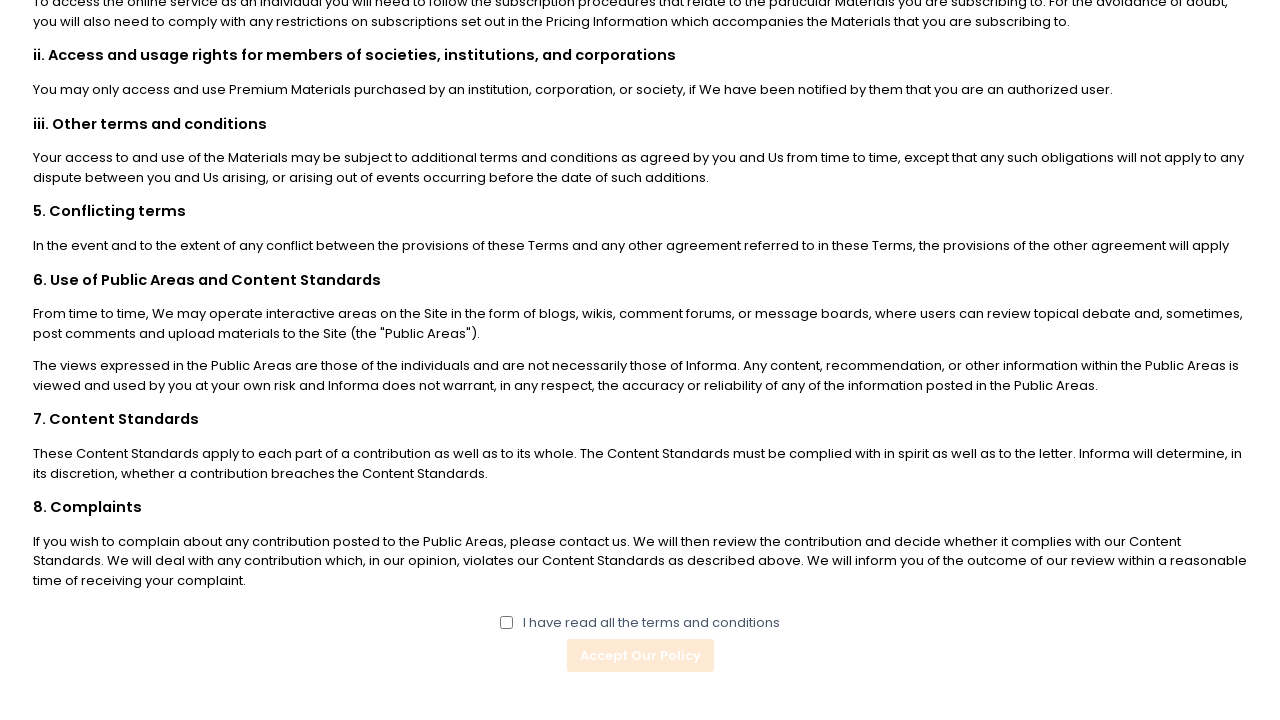

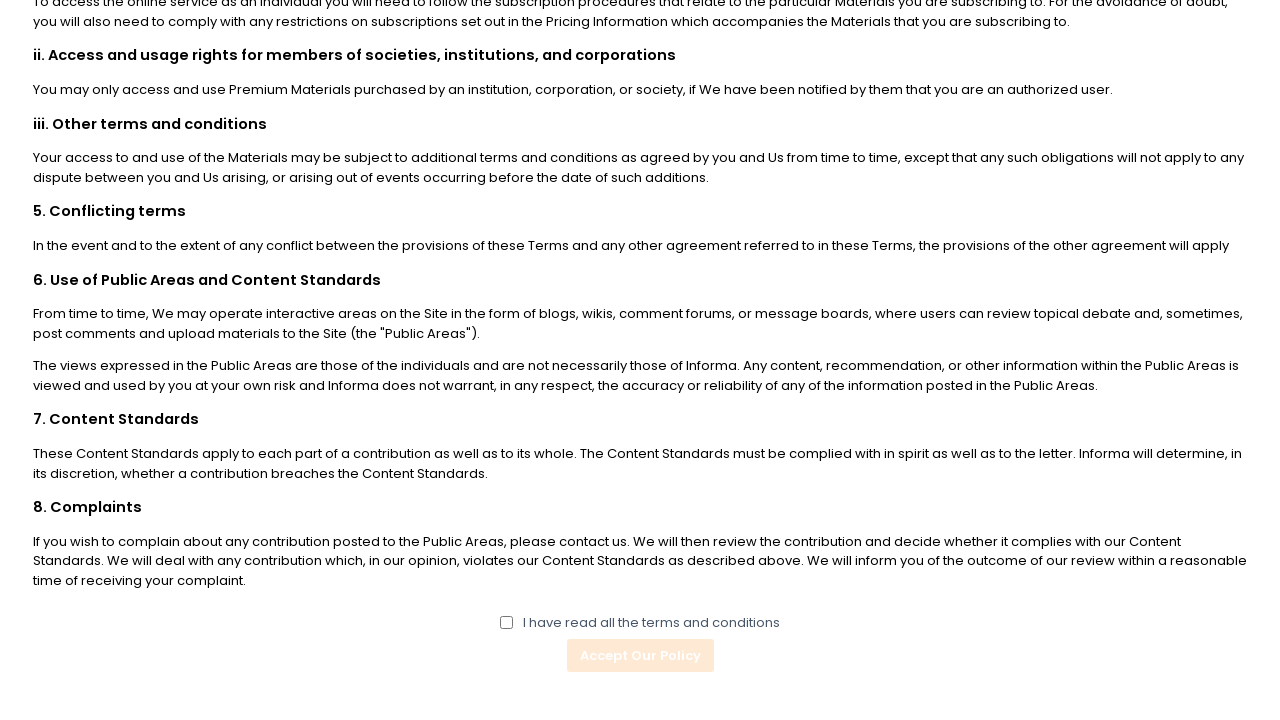